Tests double-click functionality on W3Schools tryit editor by double-clicking text to change its color and verifying the style attribute contains "red"

Starting URL: https://www.w3schools.com/tags/tryit.asp?filename=tryhtml5_ev_ondblclick2

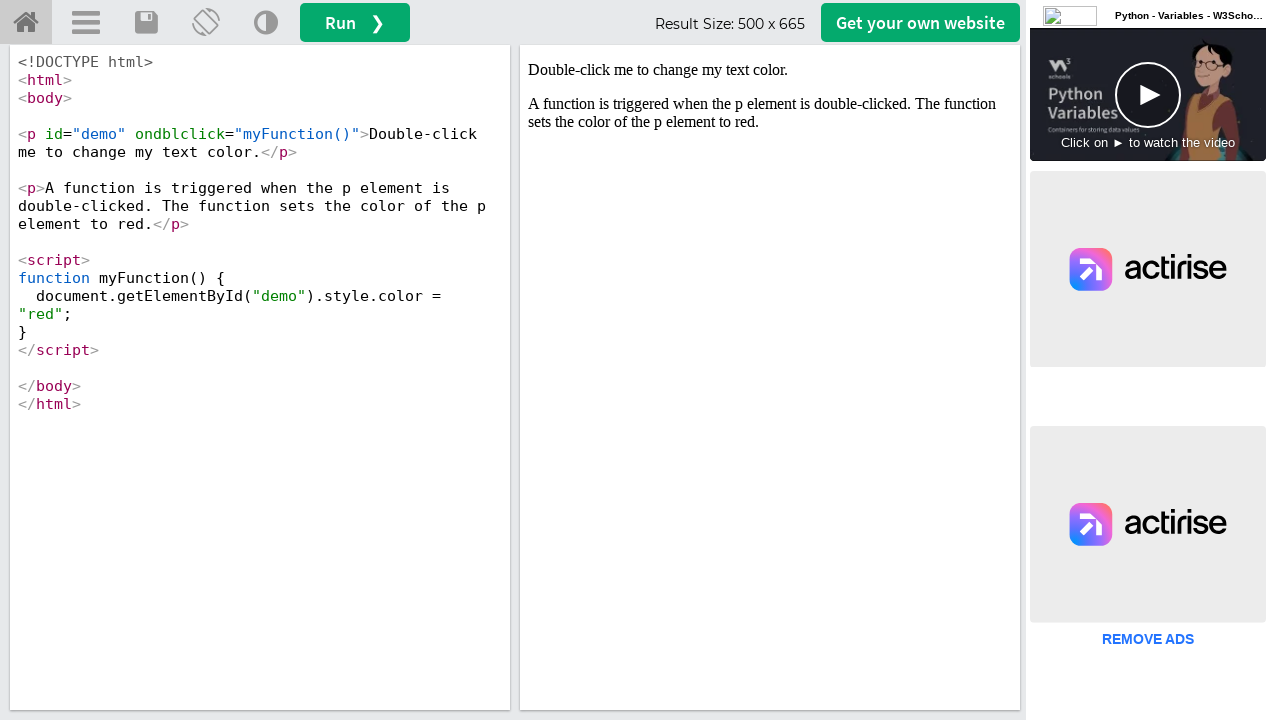

Located iframe containing the demo on //div[@id='accept-choices']
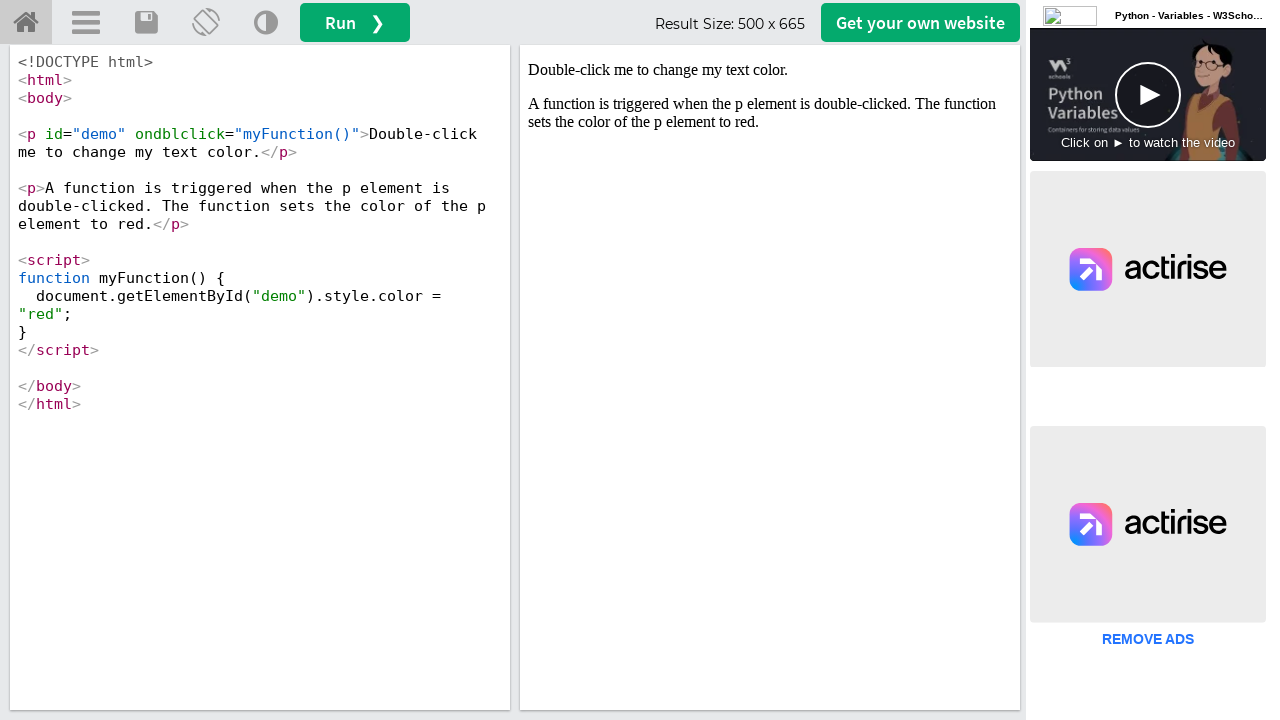

Double-clicked on text to change its color at (770, 70) on iframe[name='iframeResult'] >> internal:control=enter-frame >> text=Double-click
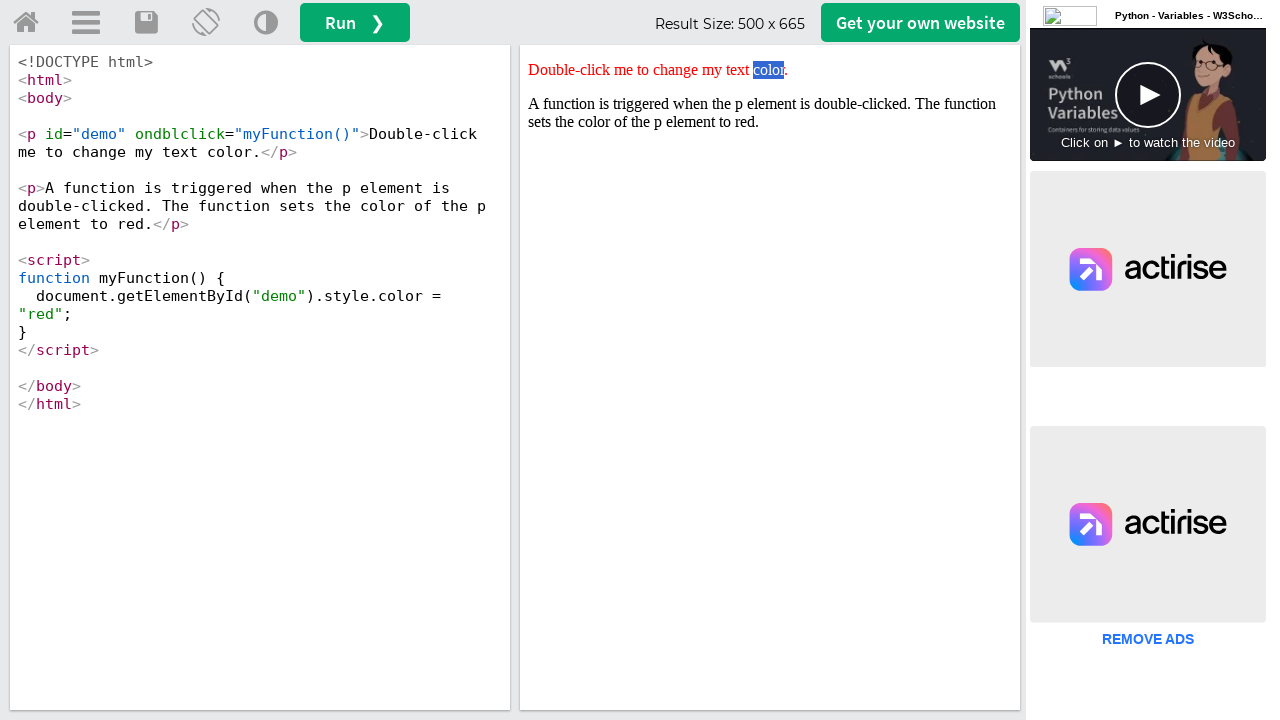

Located the demo paragraph element
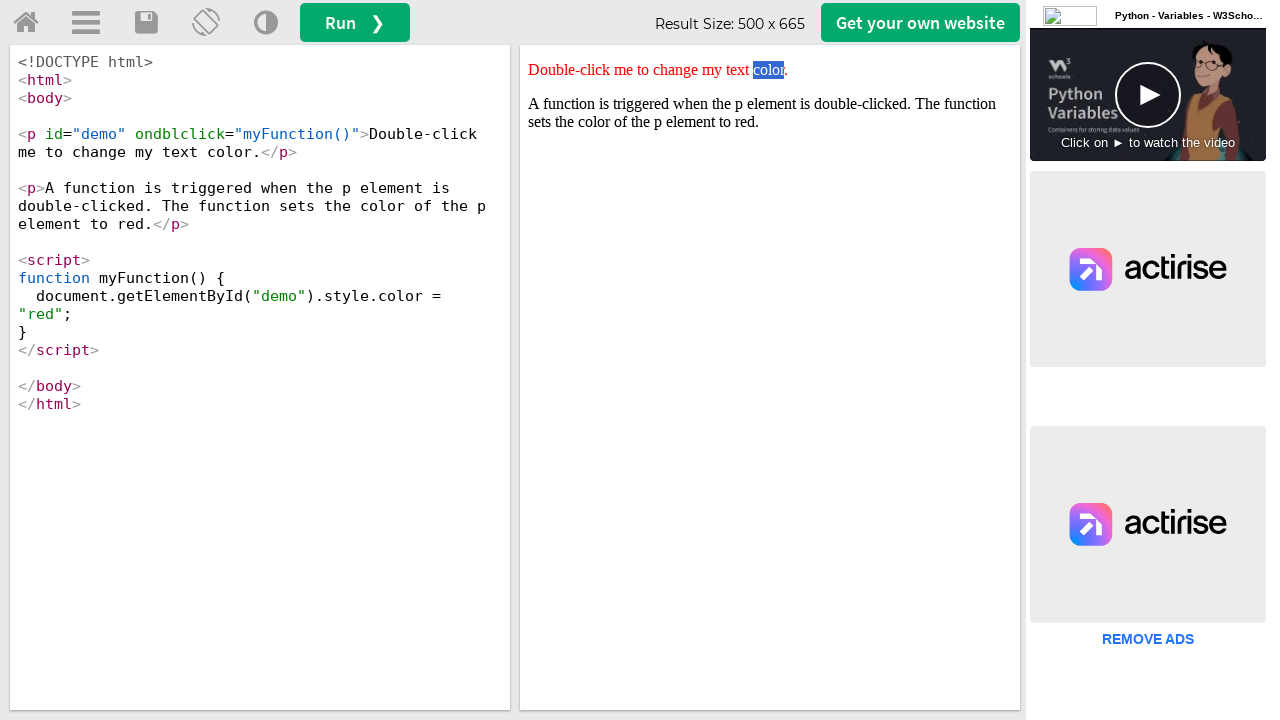

Retrieved style attribute: color: red;
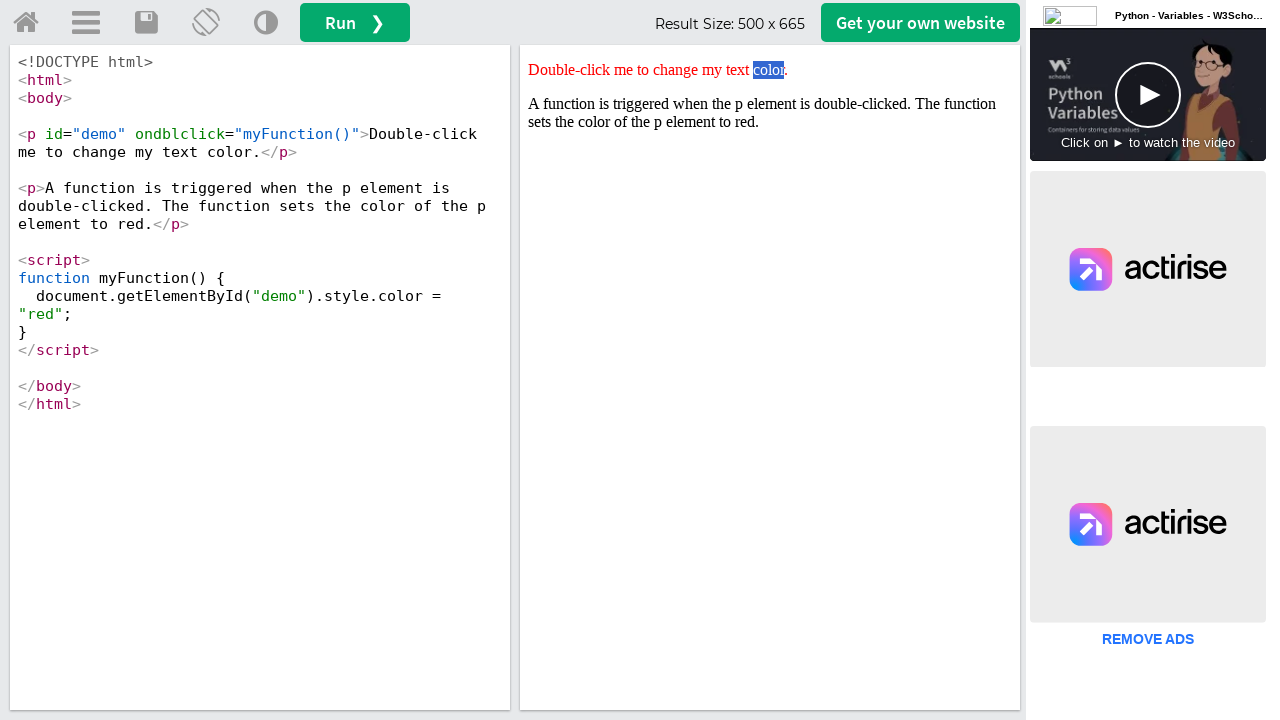

Verified that style attribute contains 'red' - test passed
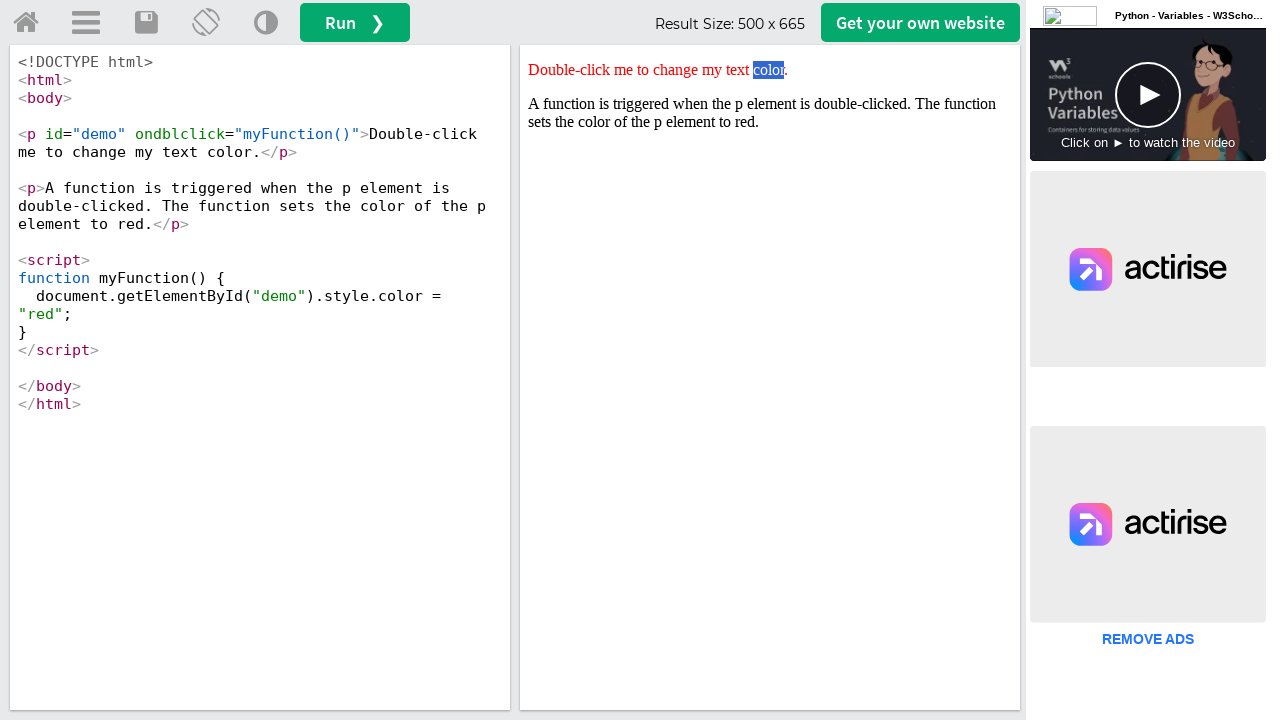

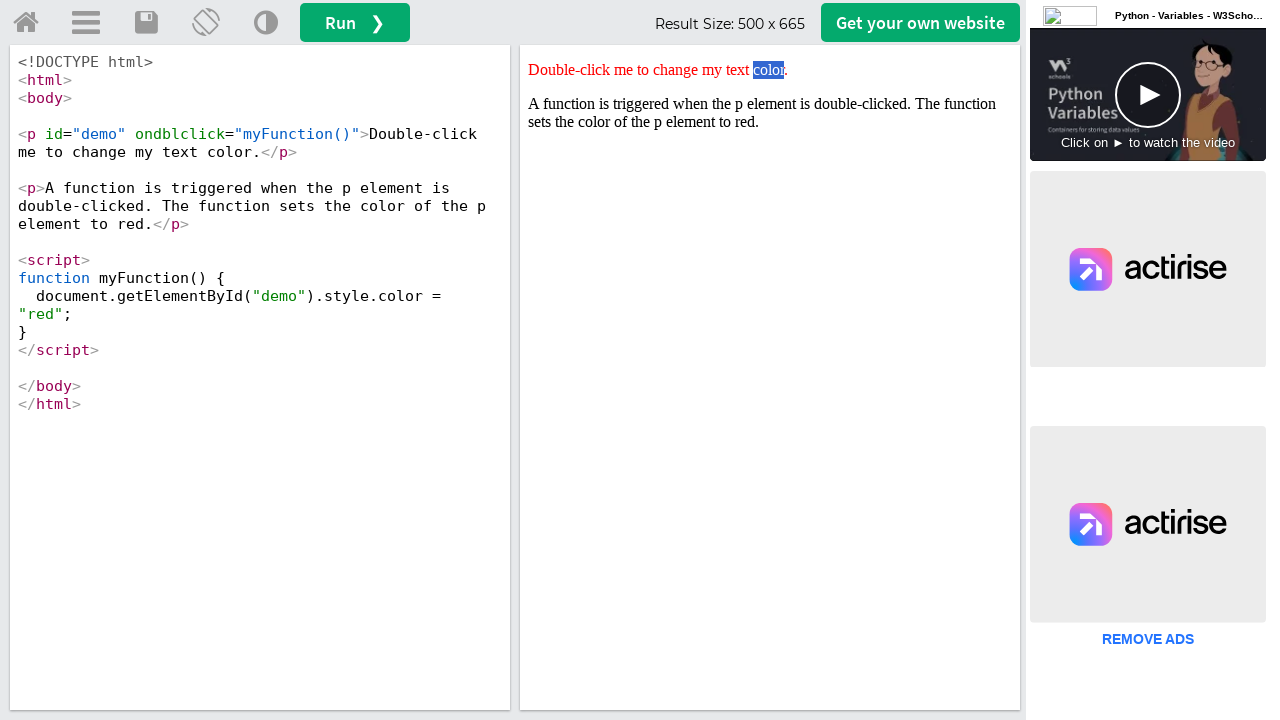